Tests checkbox interaction on a dynamic controls page by clicking a checkbox twice to toggle its selected state on and off

Starting URL: https://v1.training-support.net/selenium/dynamic-controls

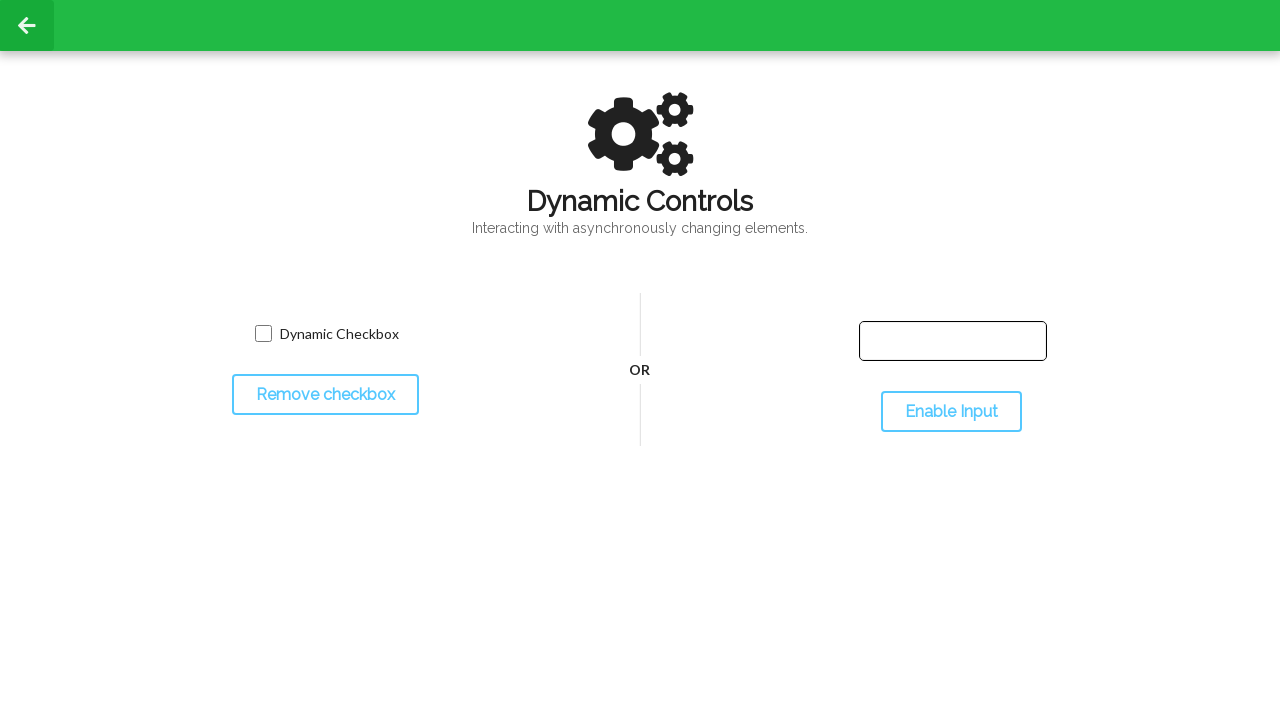

Clicked checkbox to select it at (263, 334) on input[name='toggled']
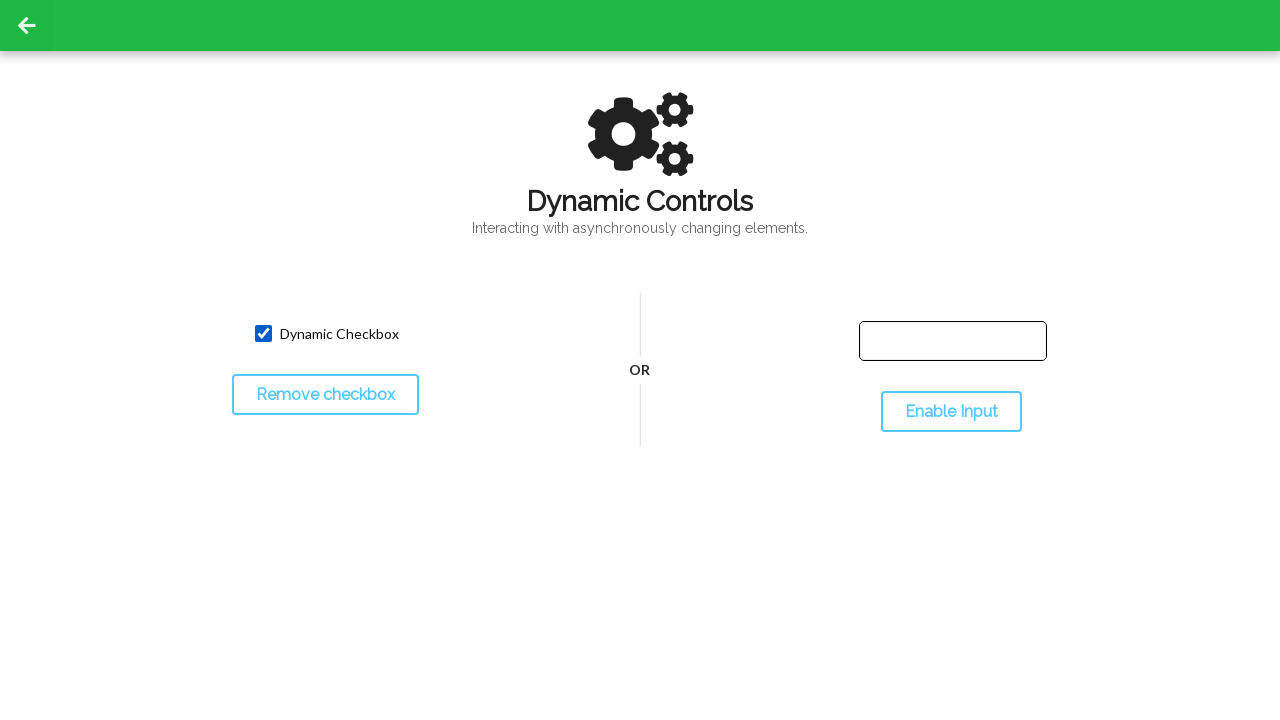

Clicked checkbox again to deselect it at (263, 334) on input[name='toggled']
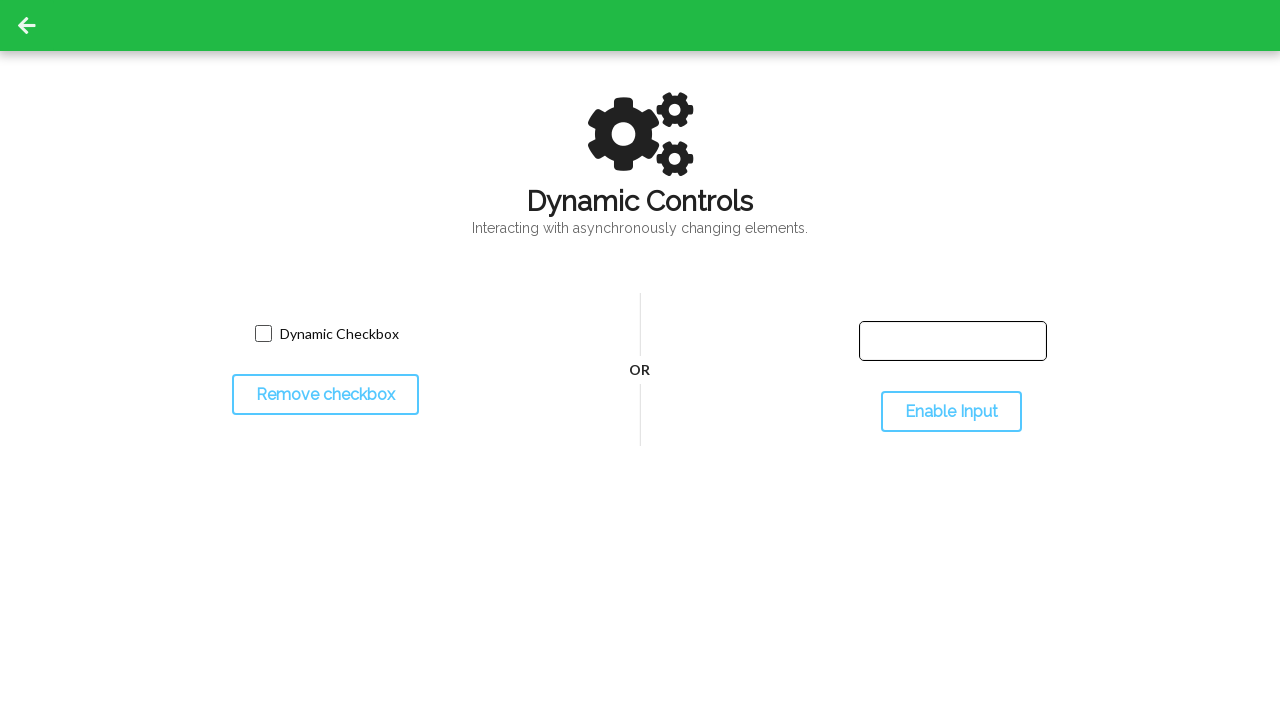

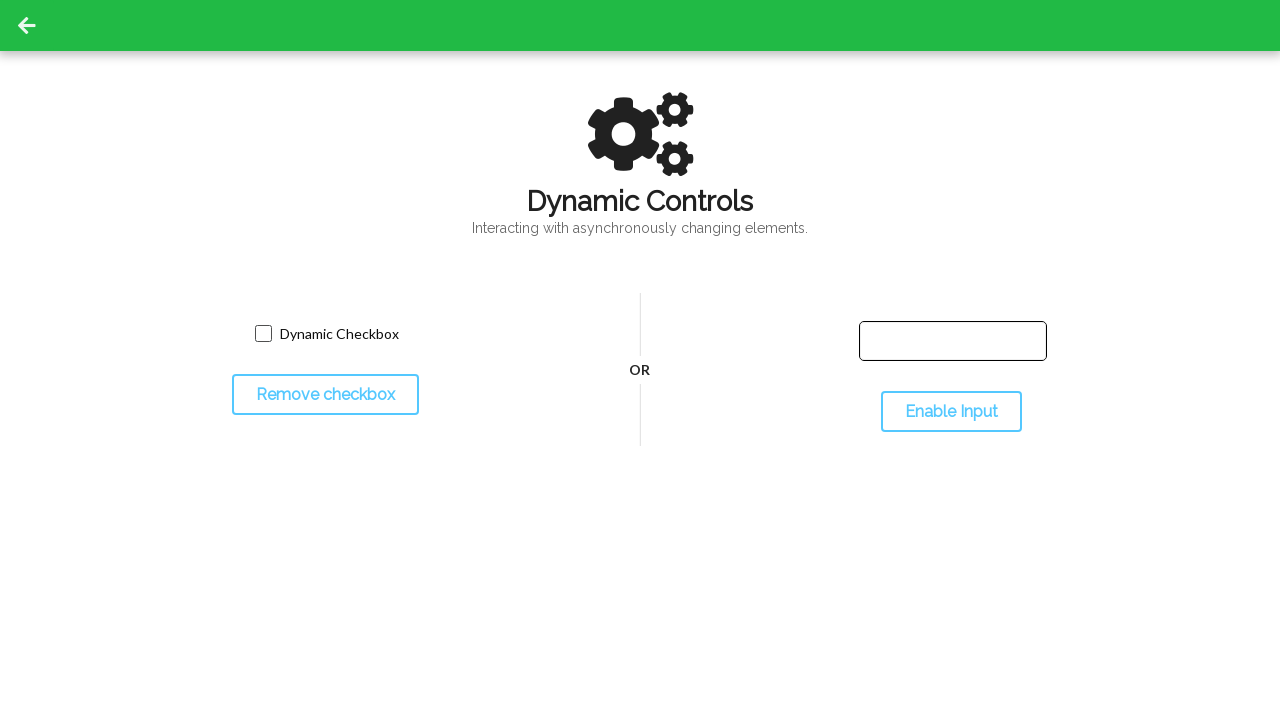